Tests single-selection dropdown functionality by selecting options using different methods: by index, by visible text, and by value.

Starting URL: https://www.hyrtutorials.com/p/html-dropdown-elements-practice.html

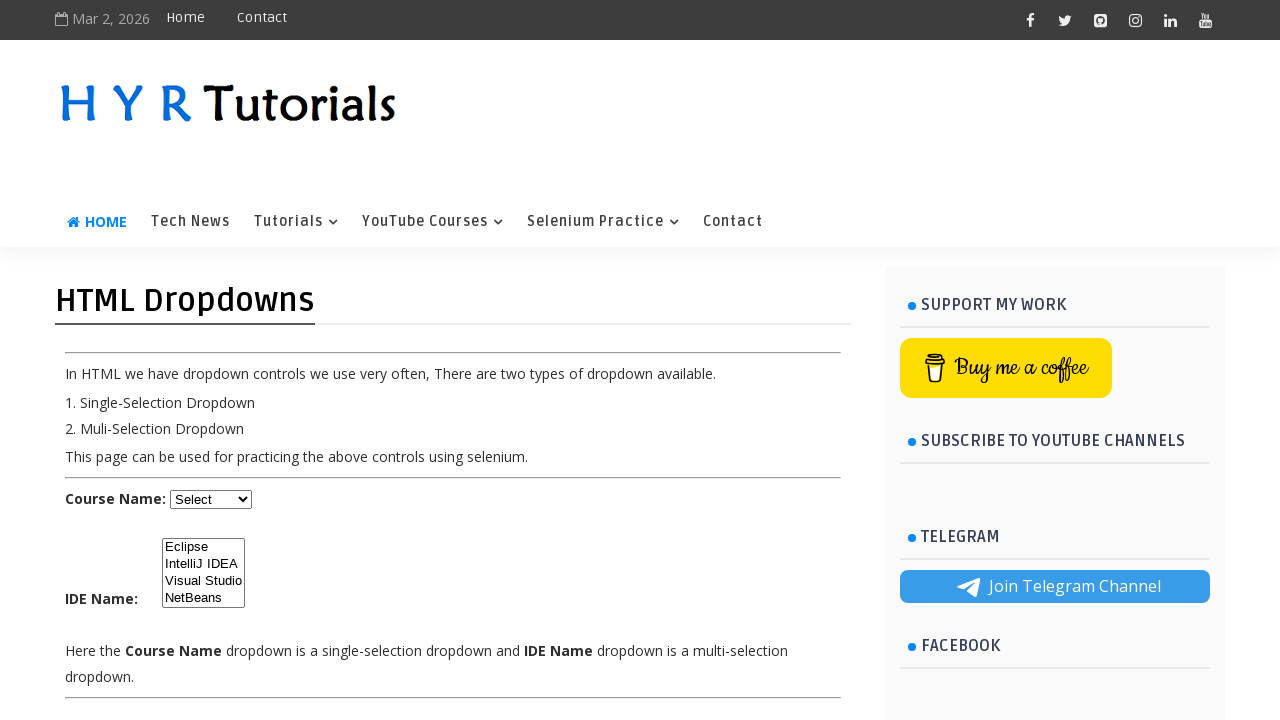

Selected dropdown option by index 1 (second option) on #course
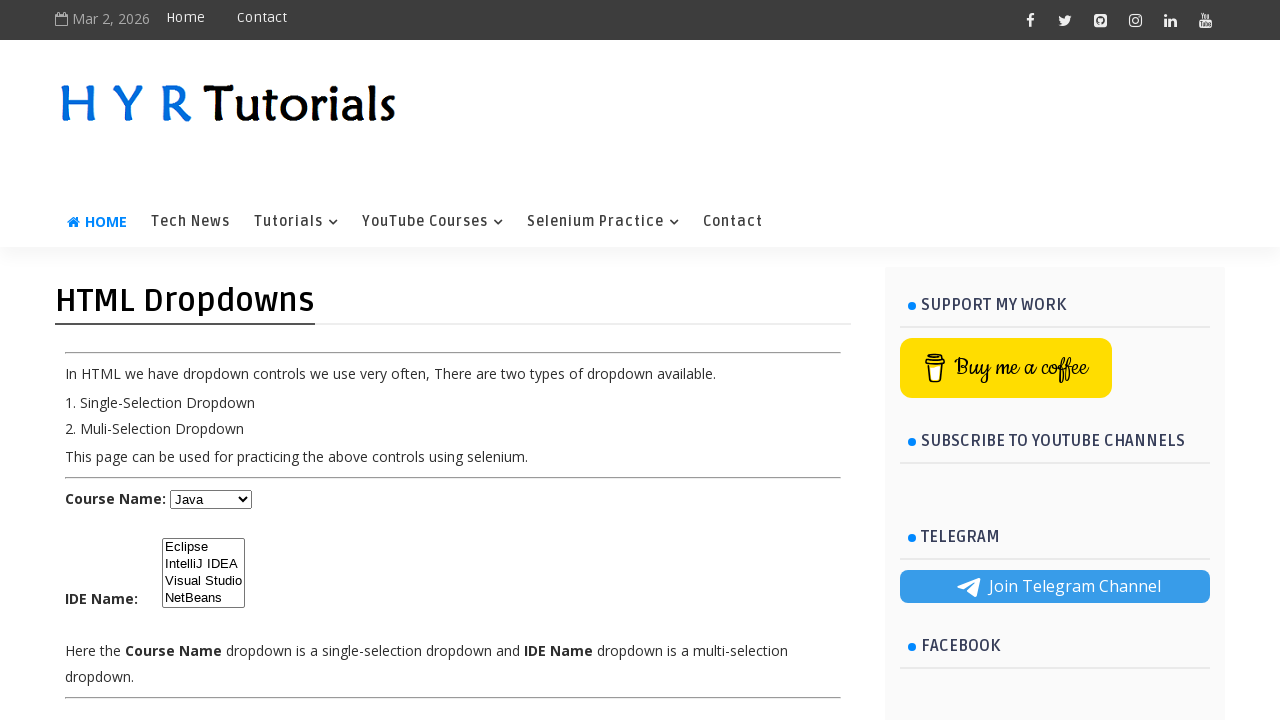

Selected dropdown option by visible text 'Python' on #course
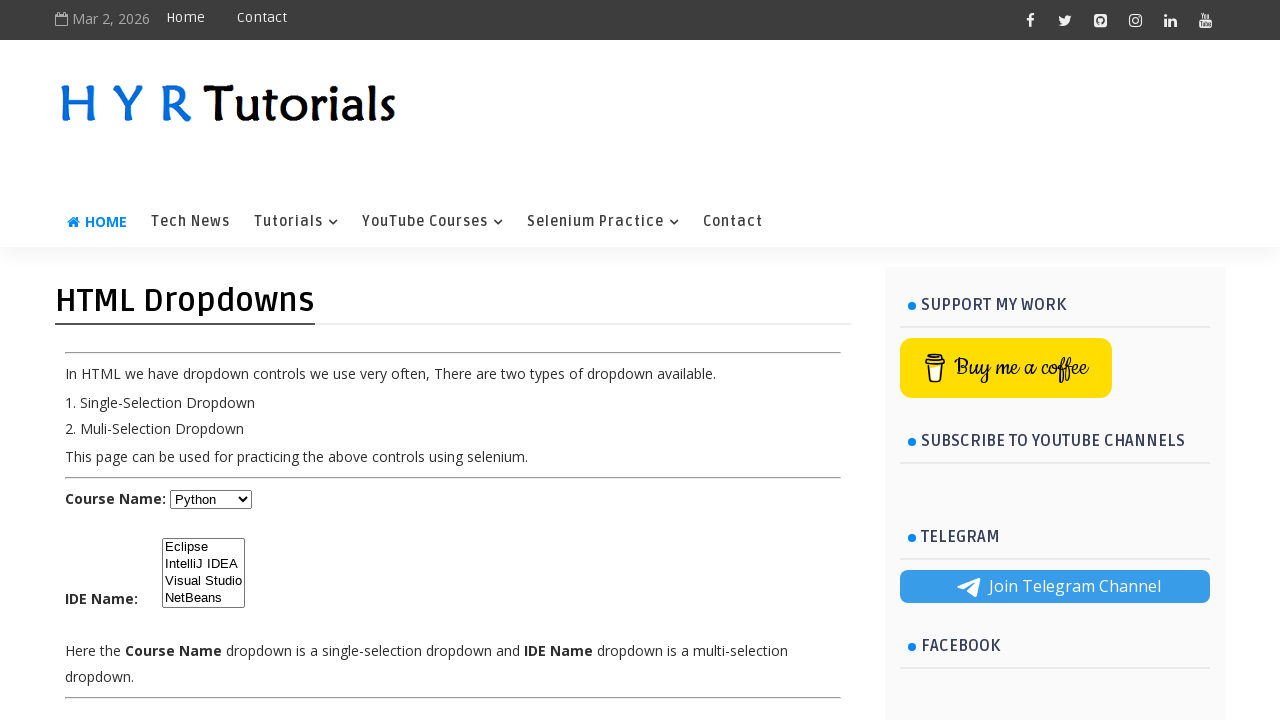

Selected dropdown option by value 'js' on #course
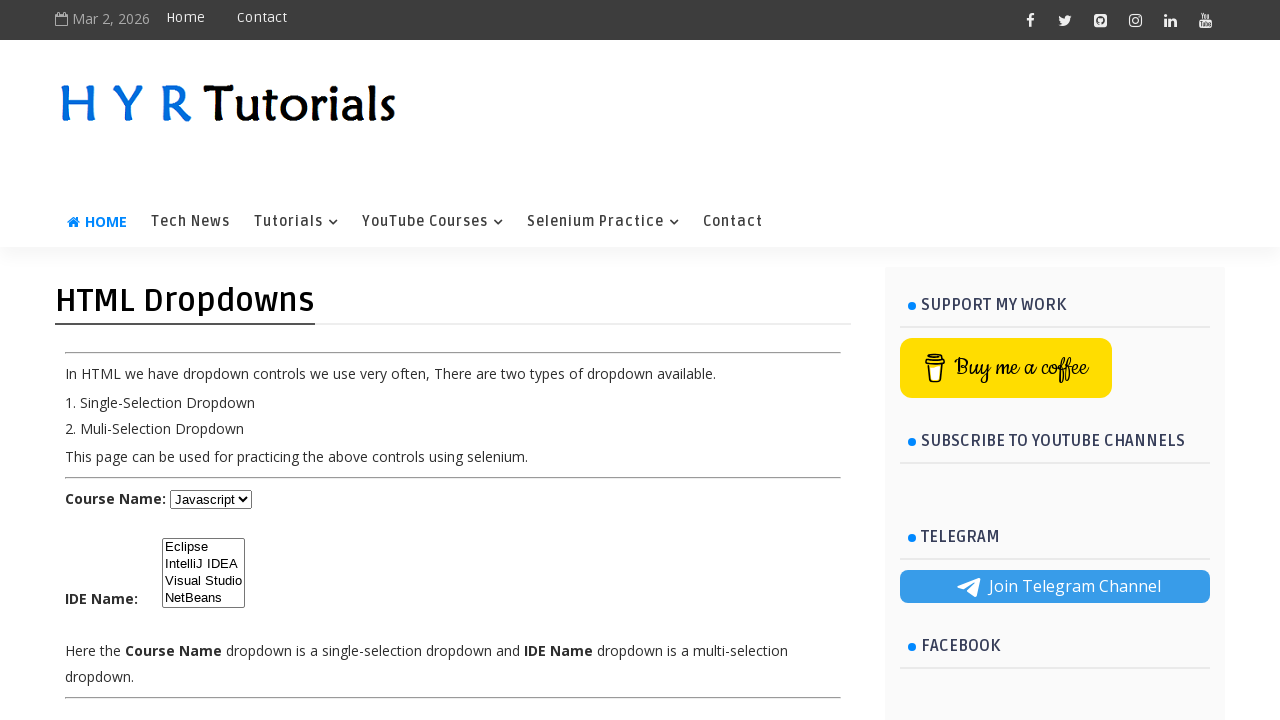

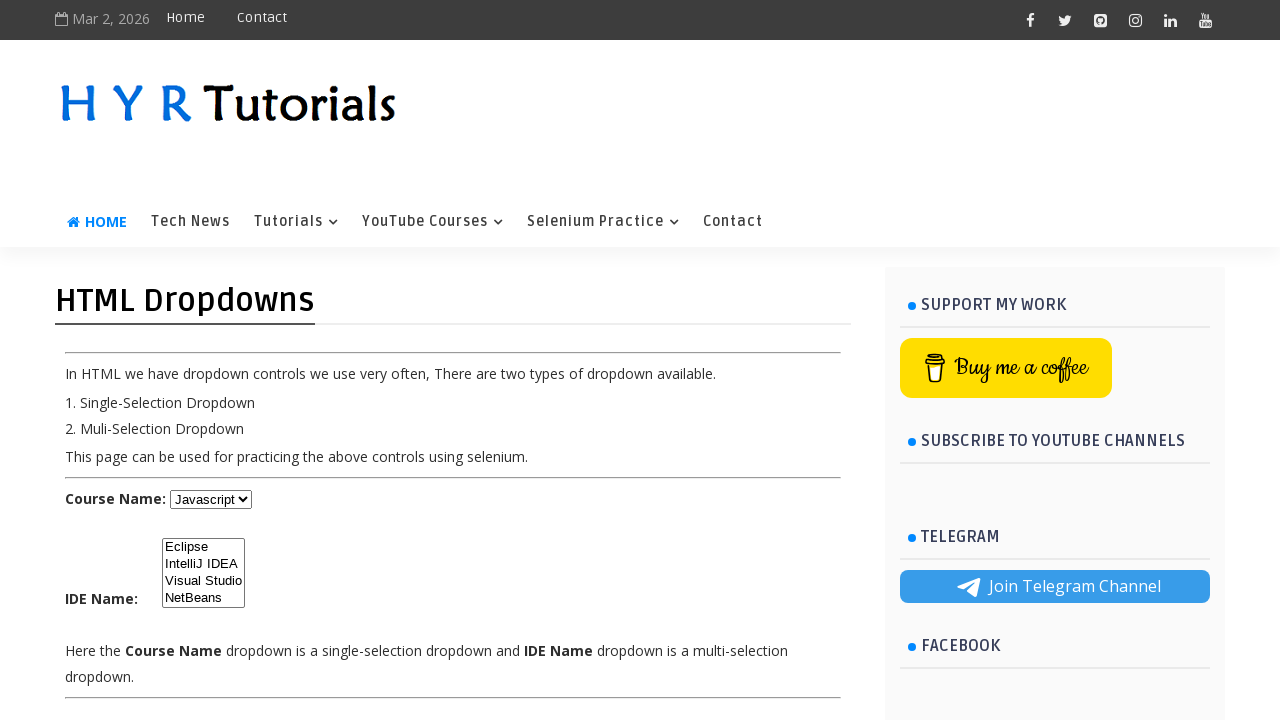